Tests infinite scroll functionality by navigating to the infinite scroll page, scrolling down twice to load more content, then scrolling back to the top header element.

Starting URL: http://the-internet.herokuapp.com/

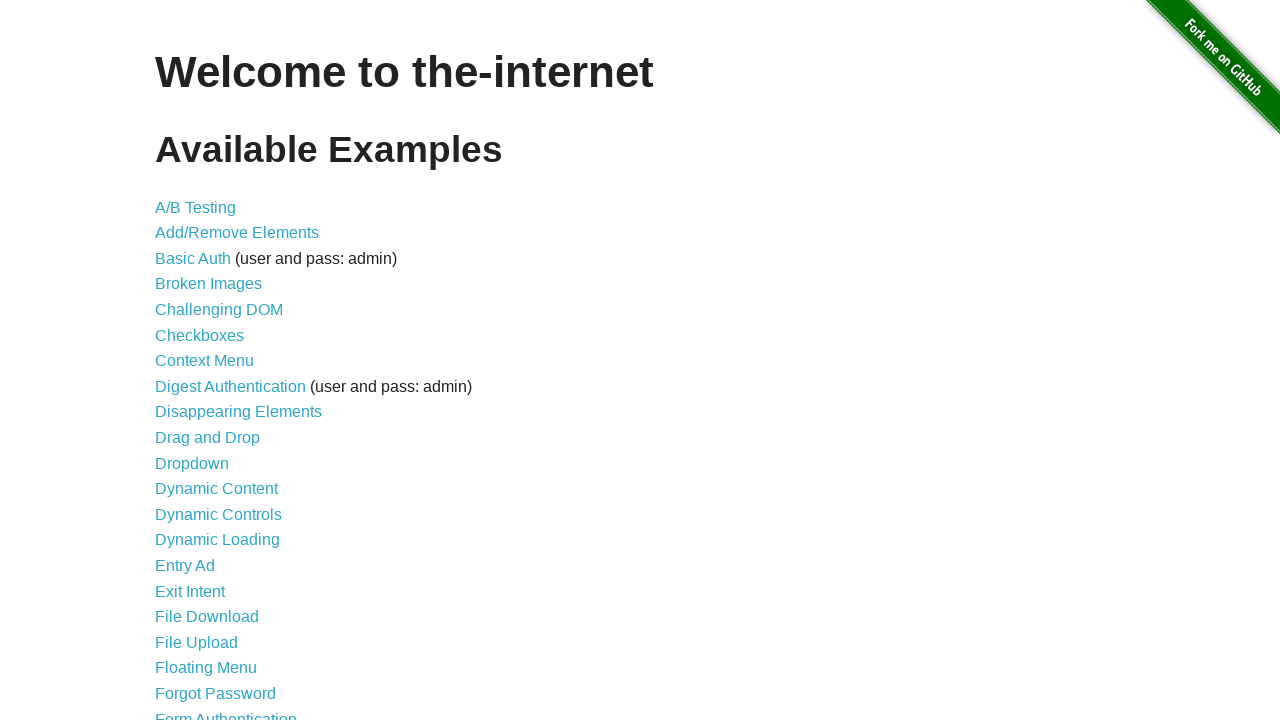

Clicked on Infinite Scroll link at (198, 360) on xpath=//*[@id='content']/ul/li[23]/a
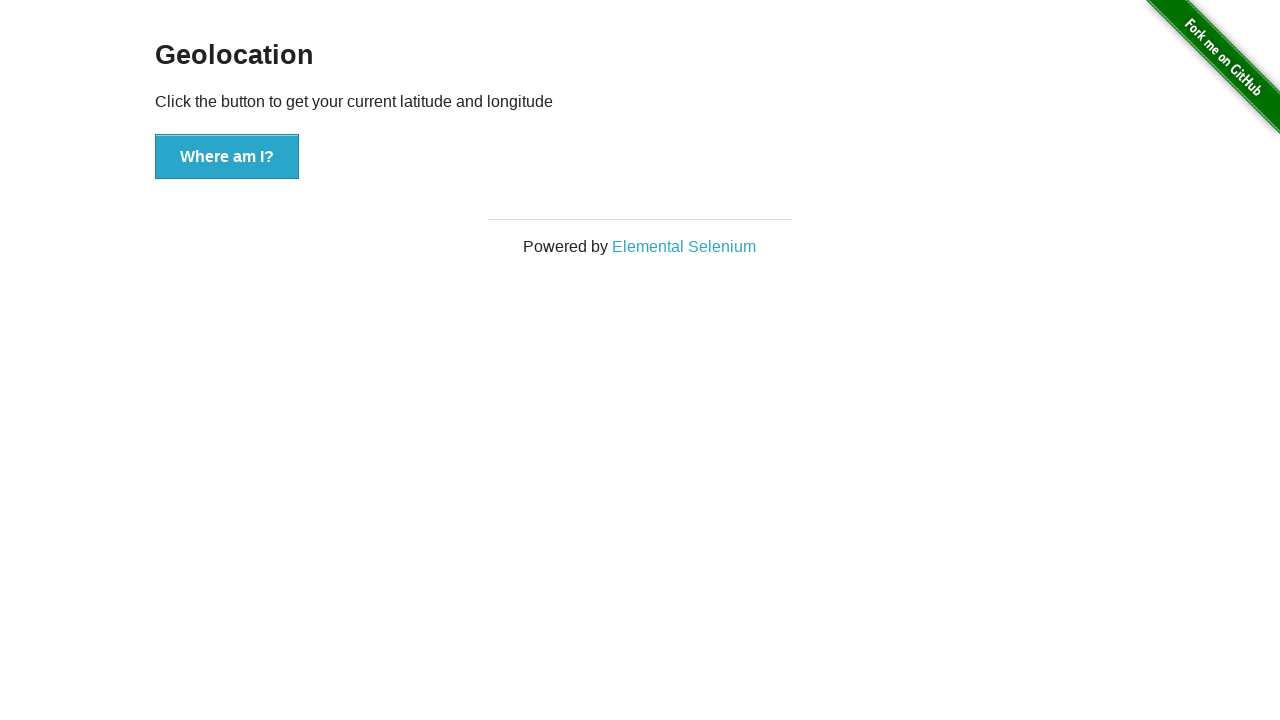

Waited for page to load (networkidle)
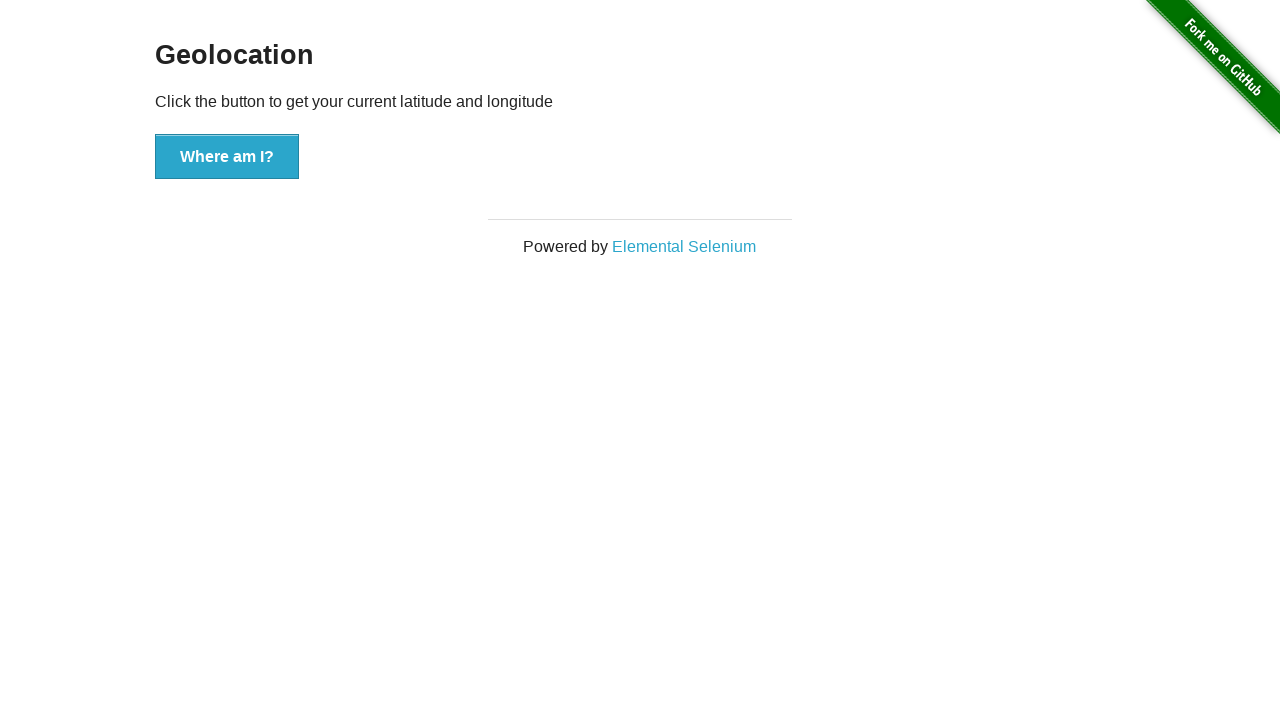

Scrolled down to bottom of page (first scroll)
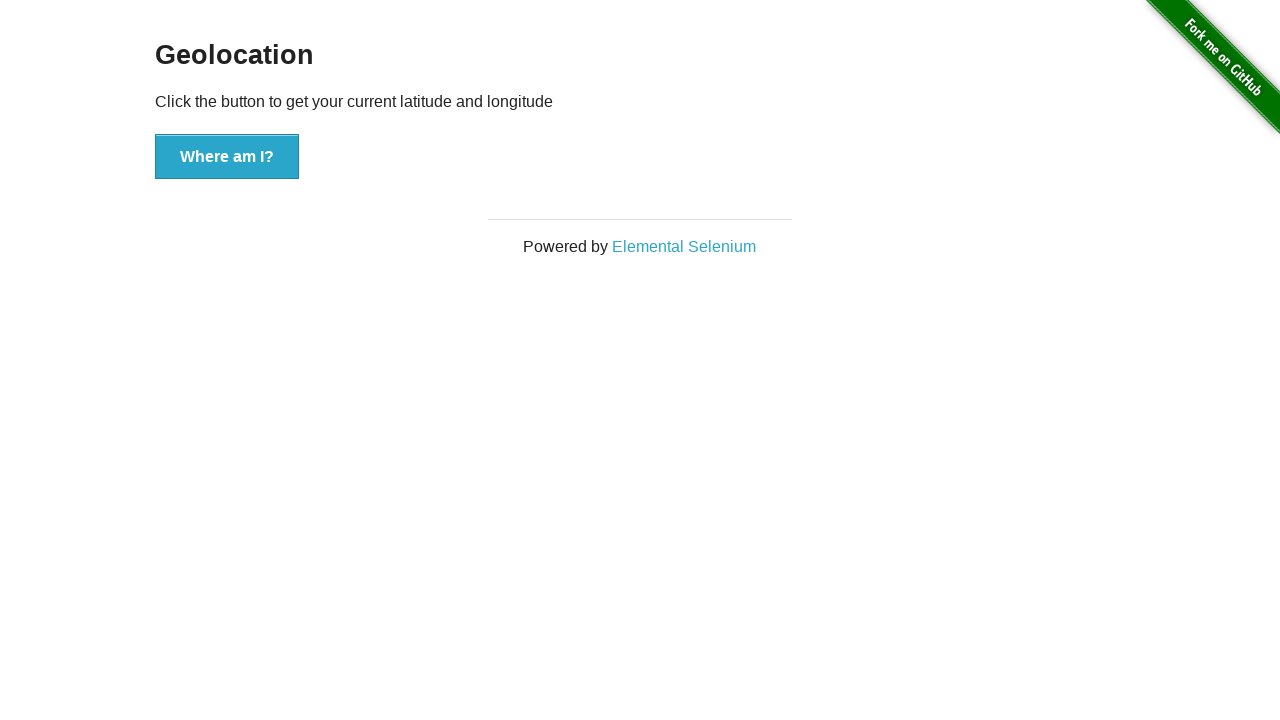

Waited 1 second for new content to load
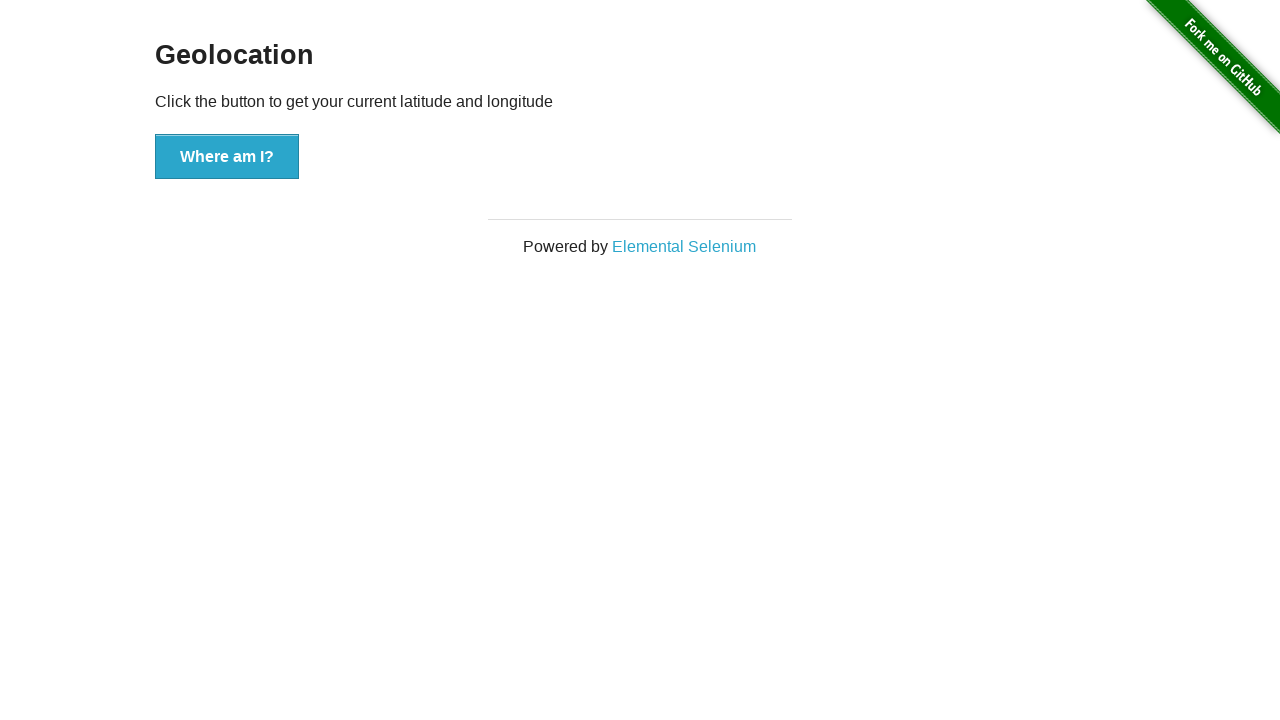

Scrolled down to bottom of page (second scroll)
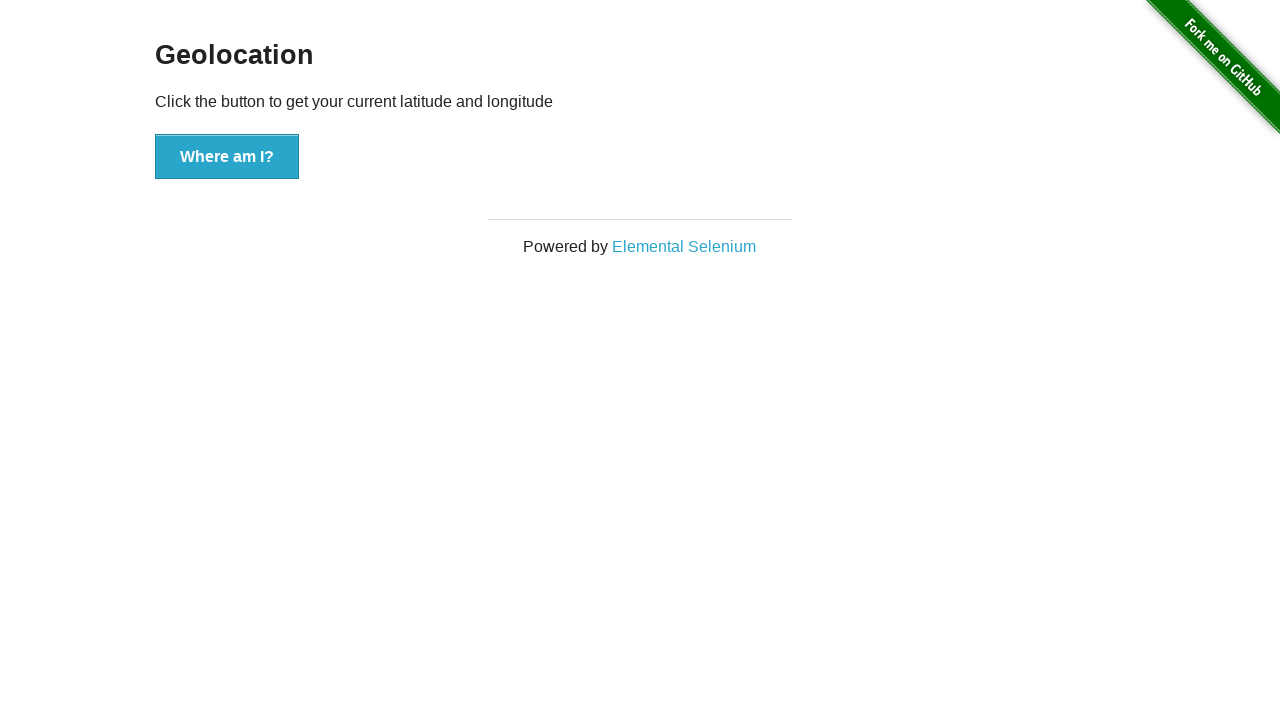

Waited 1 second for new content to load
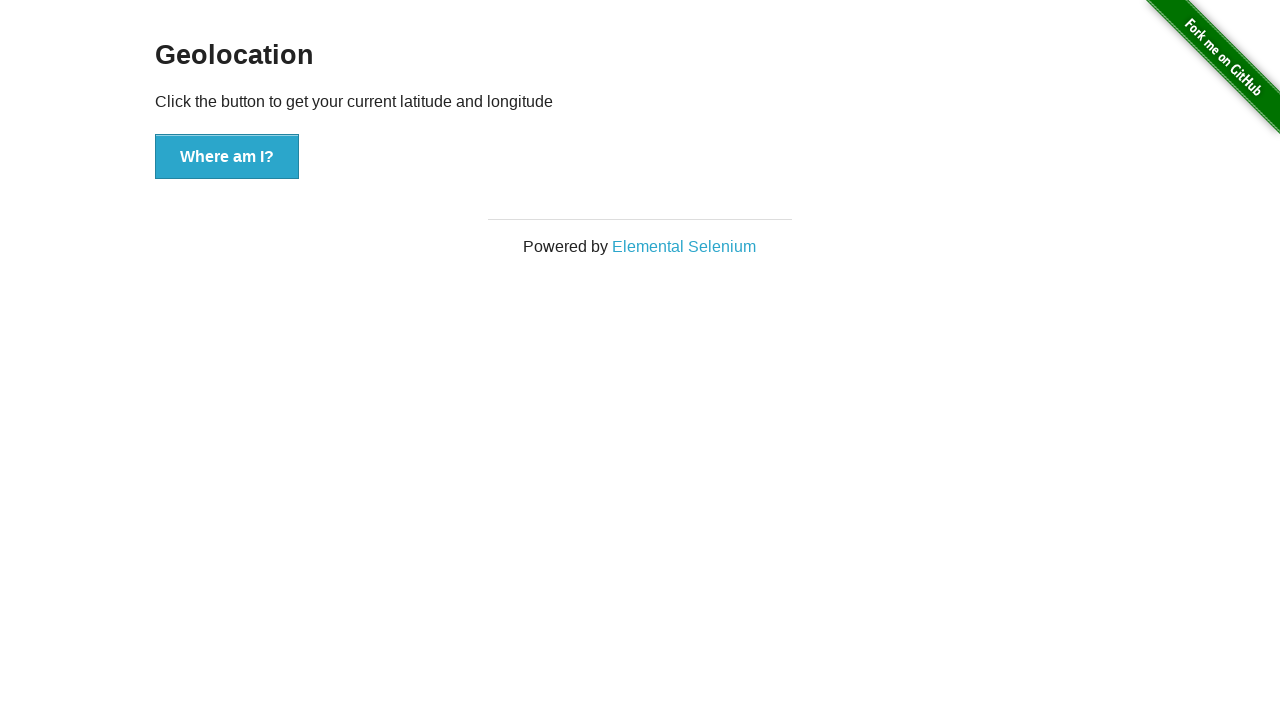

Scrolled back to header element at top
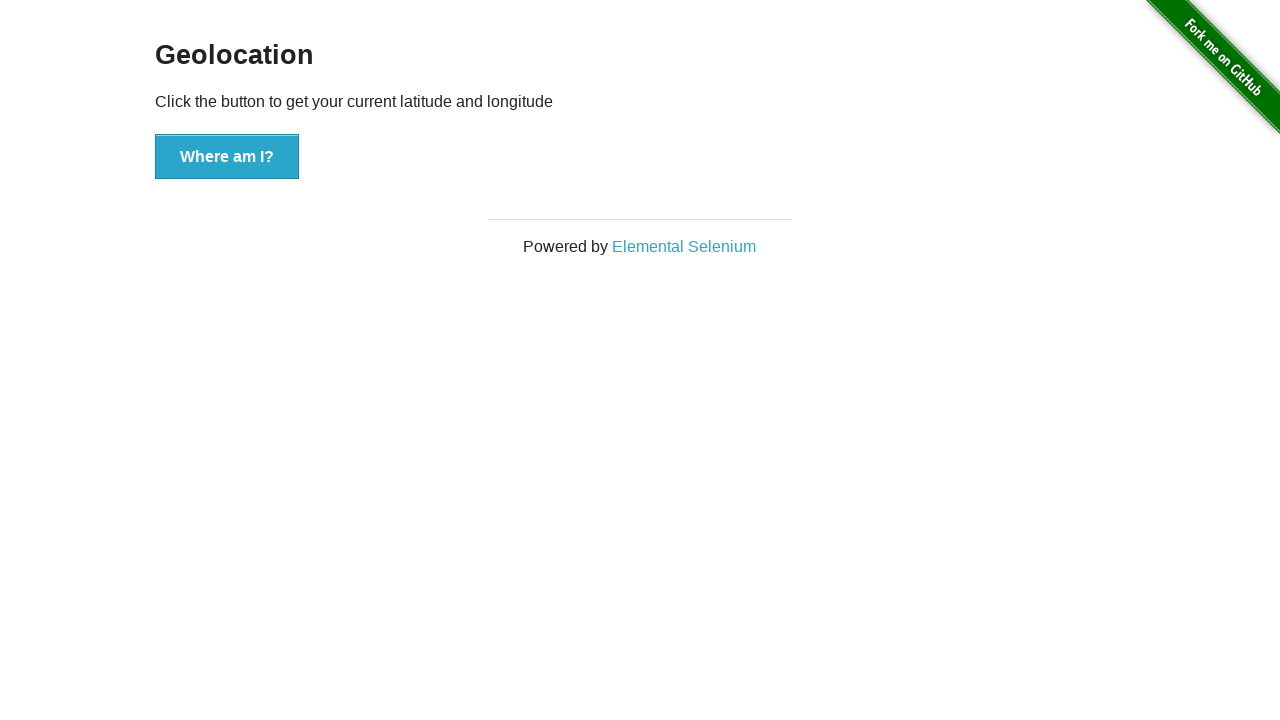

Waited 500ms for scroll to complete
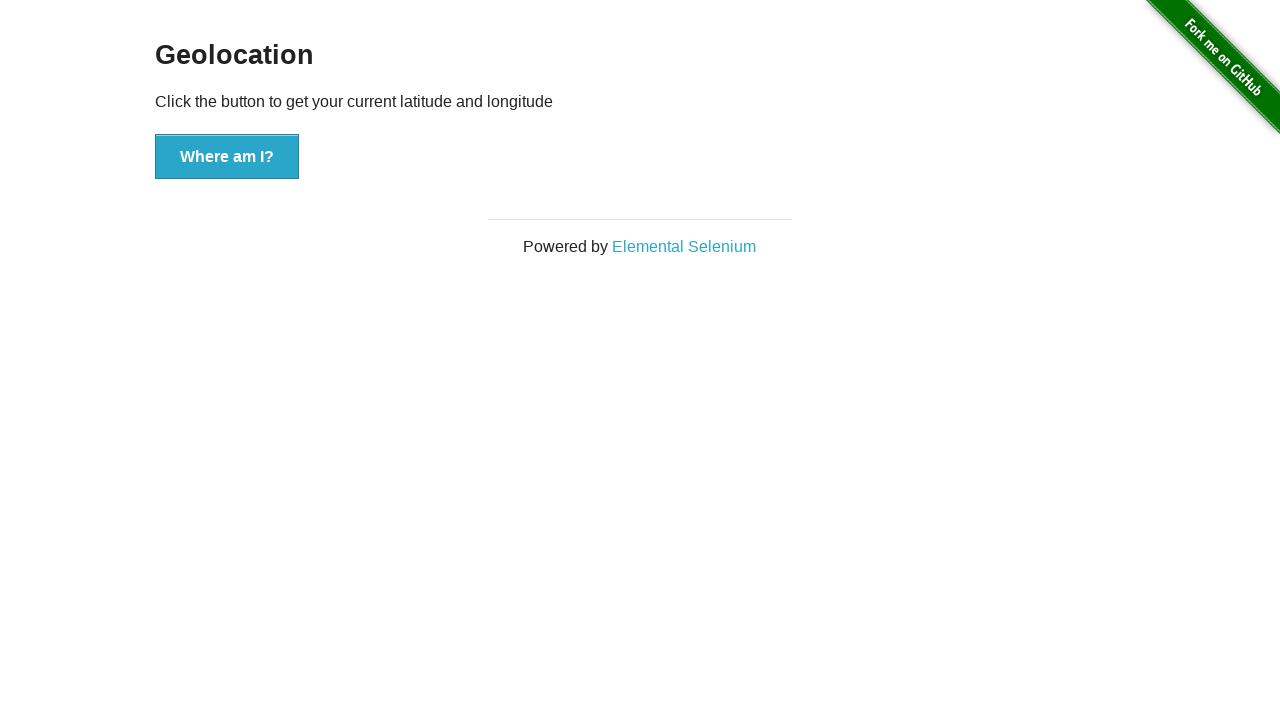

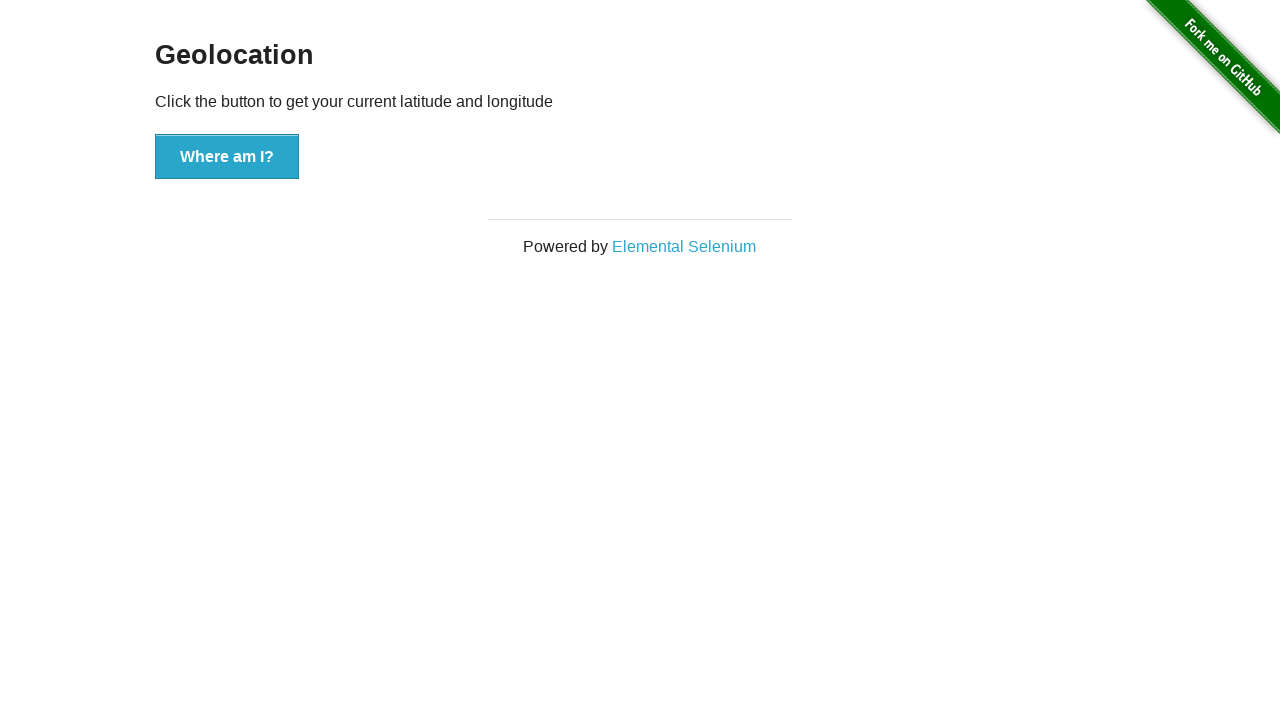